Tests JavaScript alert handling by clicking the alert button, waiting for the alert to appear, accepting it, and verifying the result

Starting URL: https://the-internet.herokuapp.com/javascript_alerts

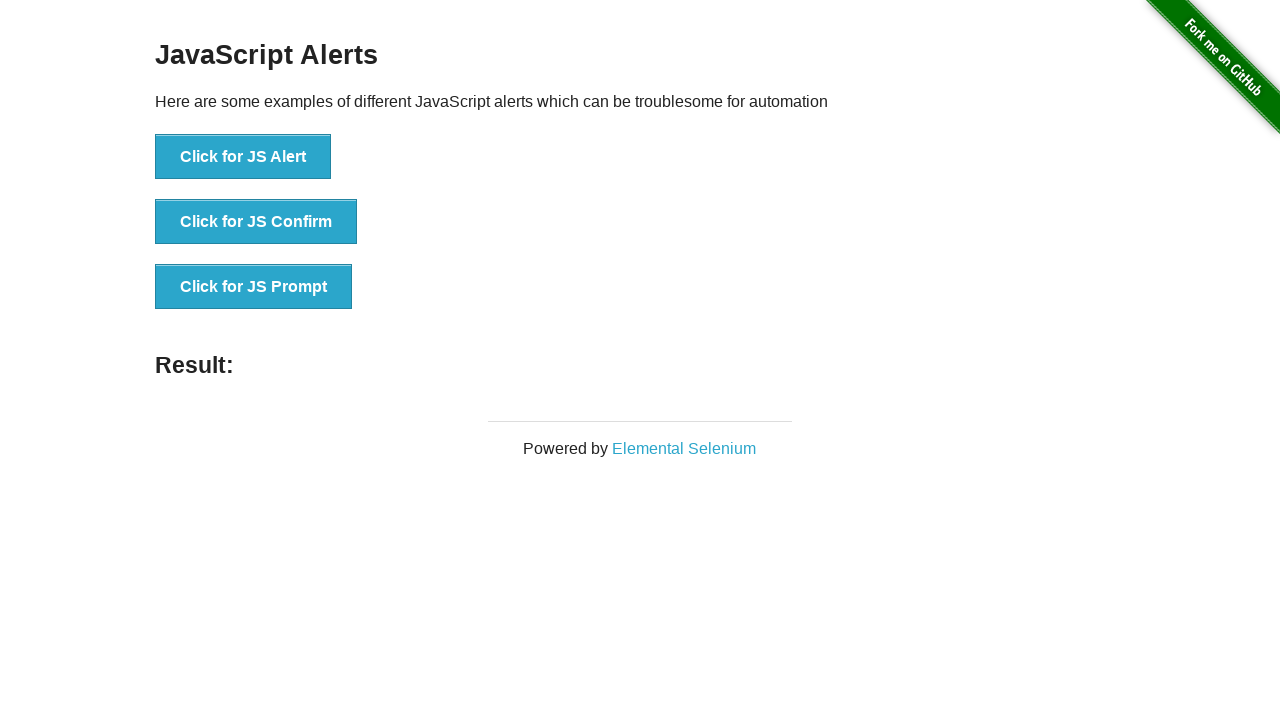

Set up dialog handler to automatically accept alerts
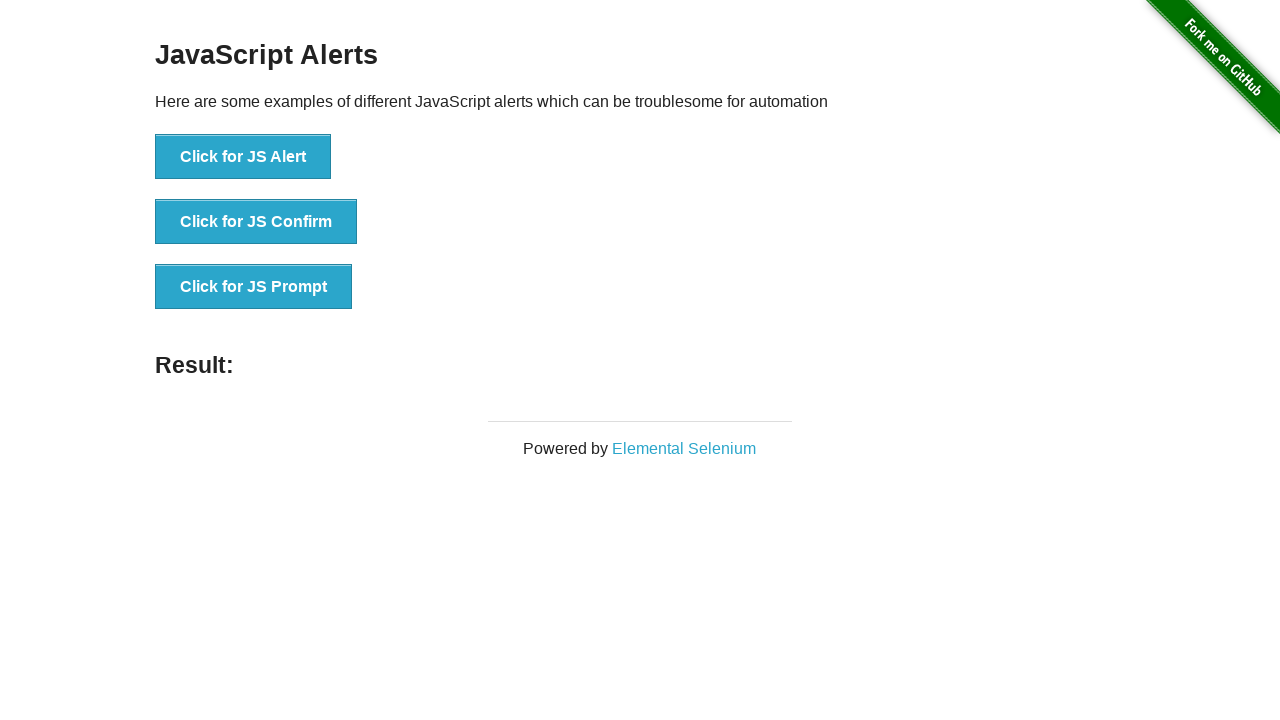

Clicked the 'Click for JS Alert' button to trigger JavaScript alert at (243, 157) on xpath=//button[text()='Click for JS Alert']
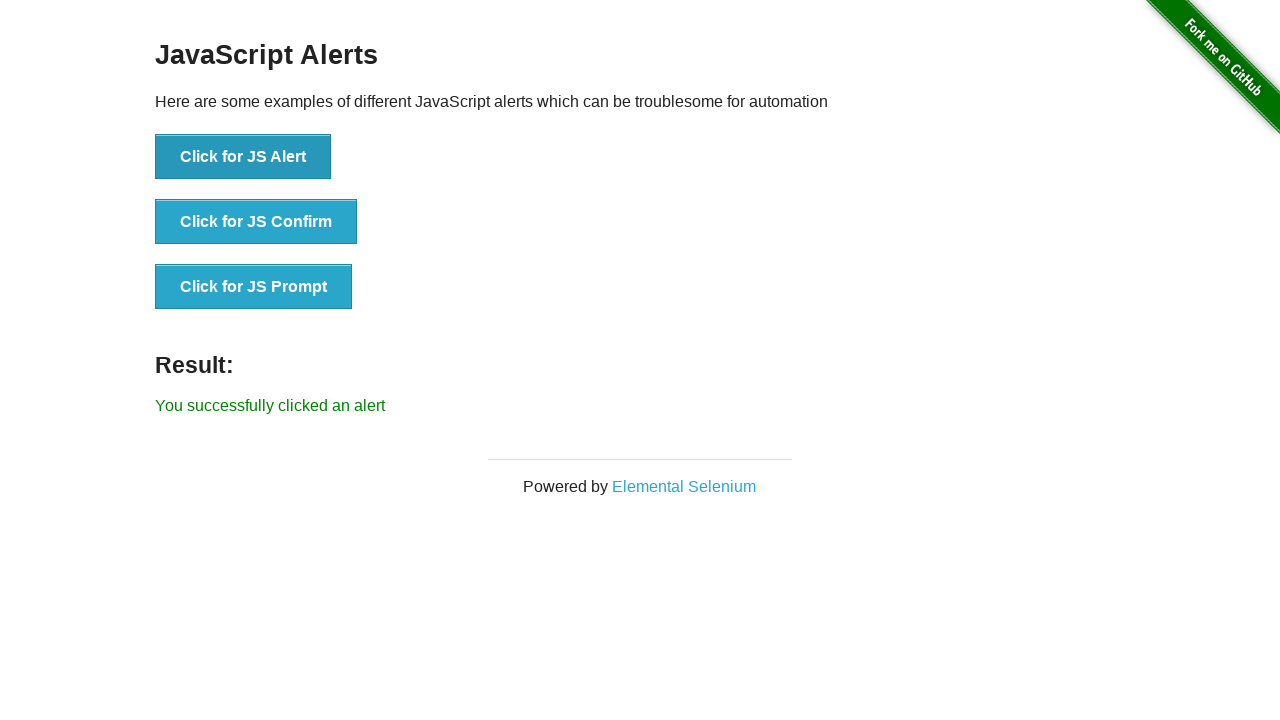

Alert was accepted and result text appeared
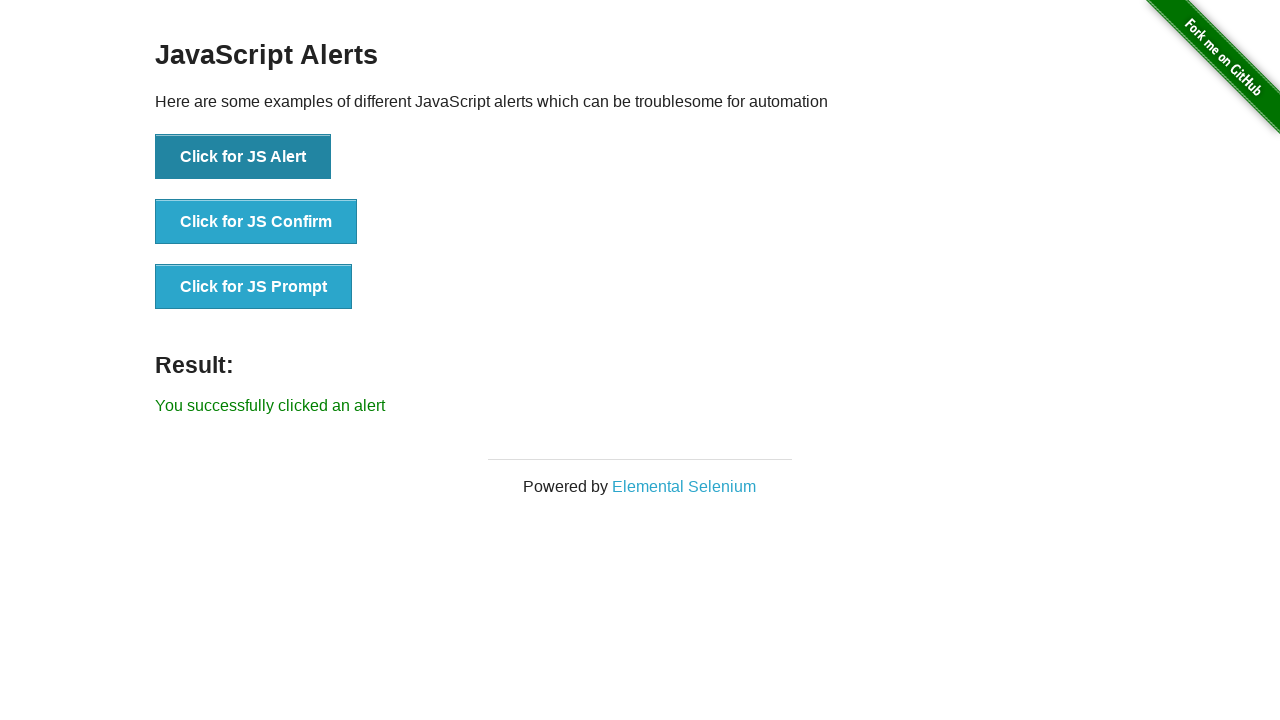

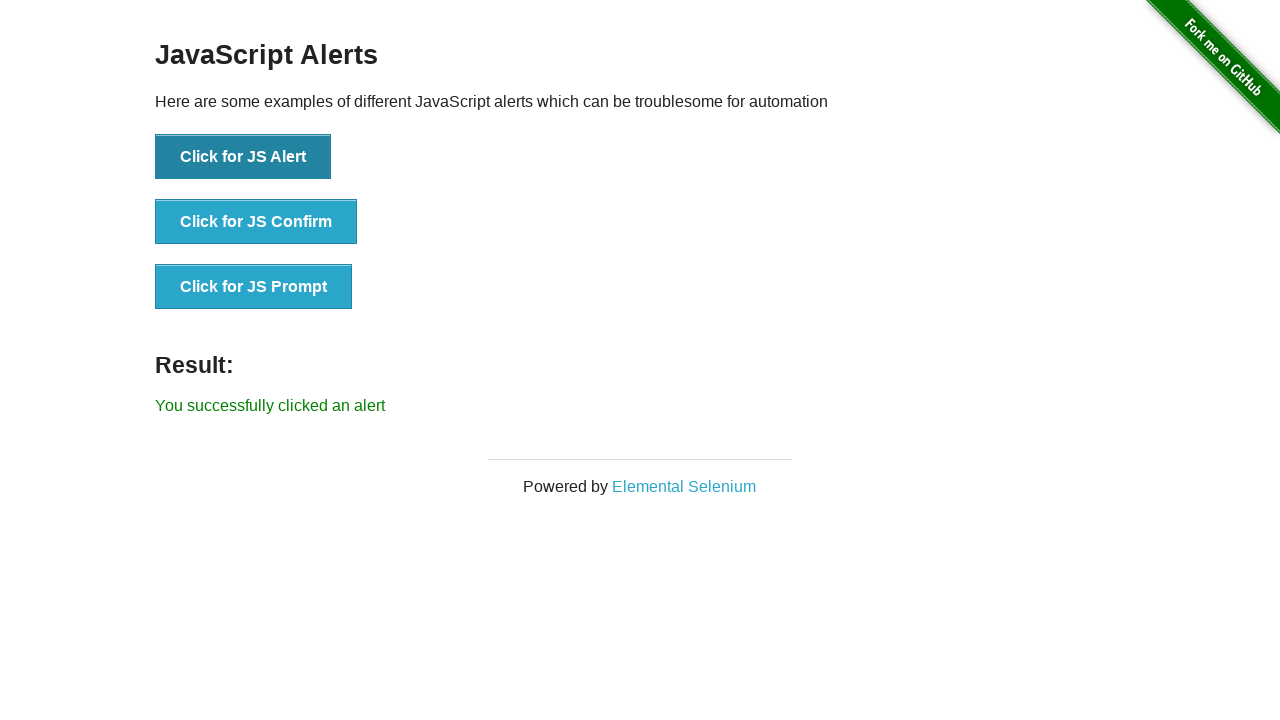